Tests sweet alert dialog handling by clicking Show button and then dismissing the alert

Starting URL: https://leafground.com/alert.xhtml

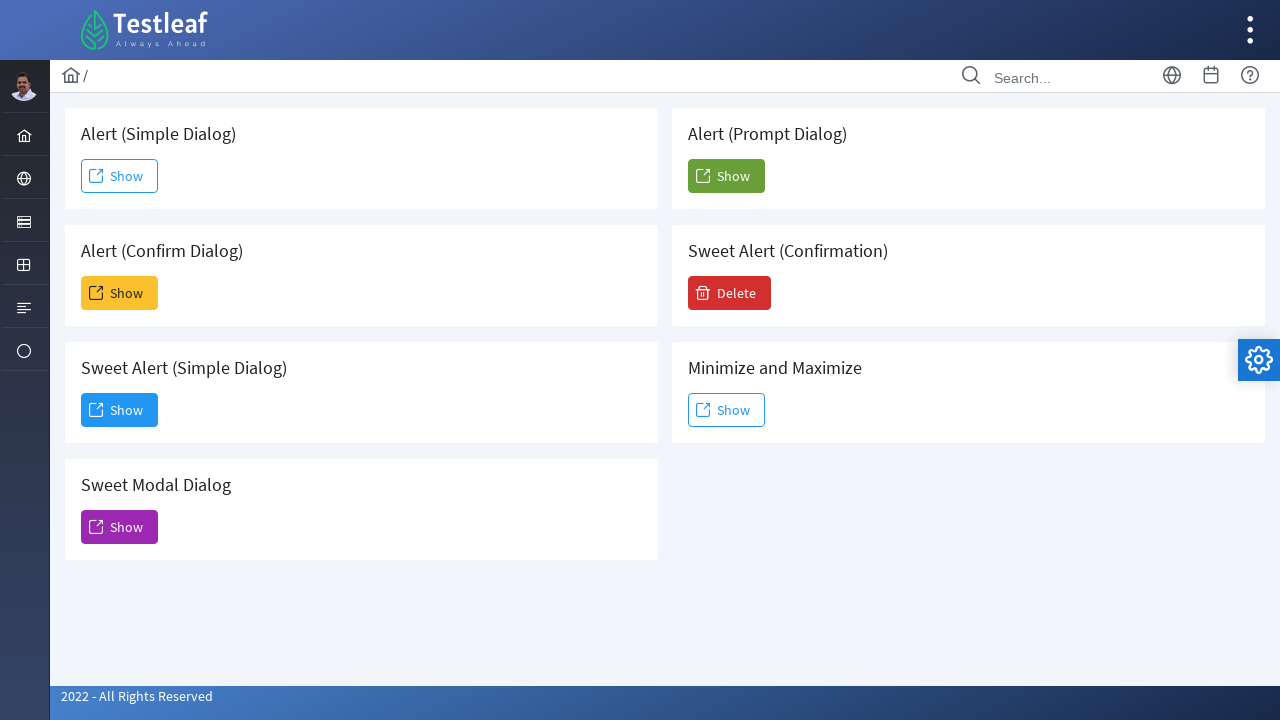

Clicked the third Show button to display sweet alert dialog at (120, 410) on xpath=(//span[text()='Show'])[3]
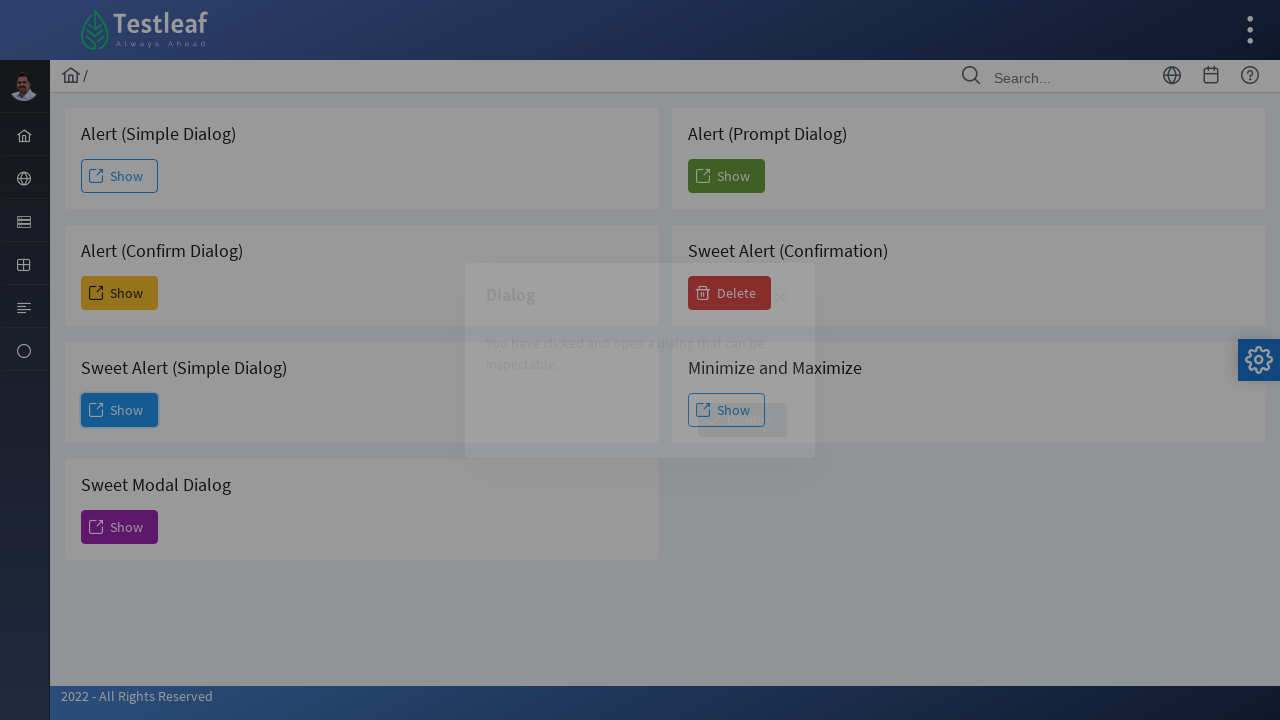

Clicked Dismiss button to close the sweet alert dialog at (742, 420) on xpath=//span[text()='Dismiss']
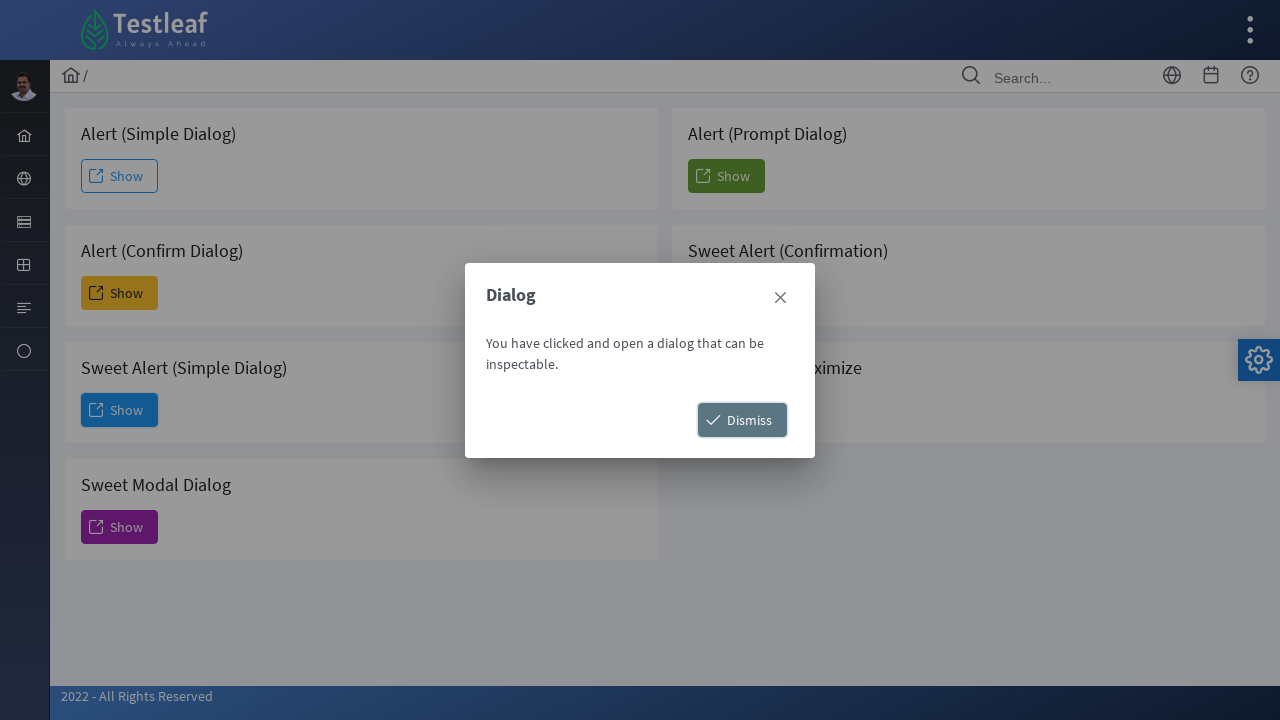

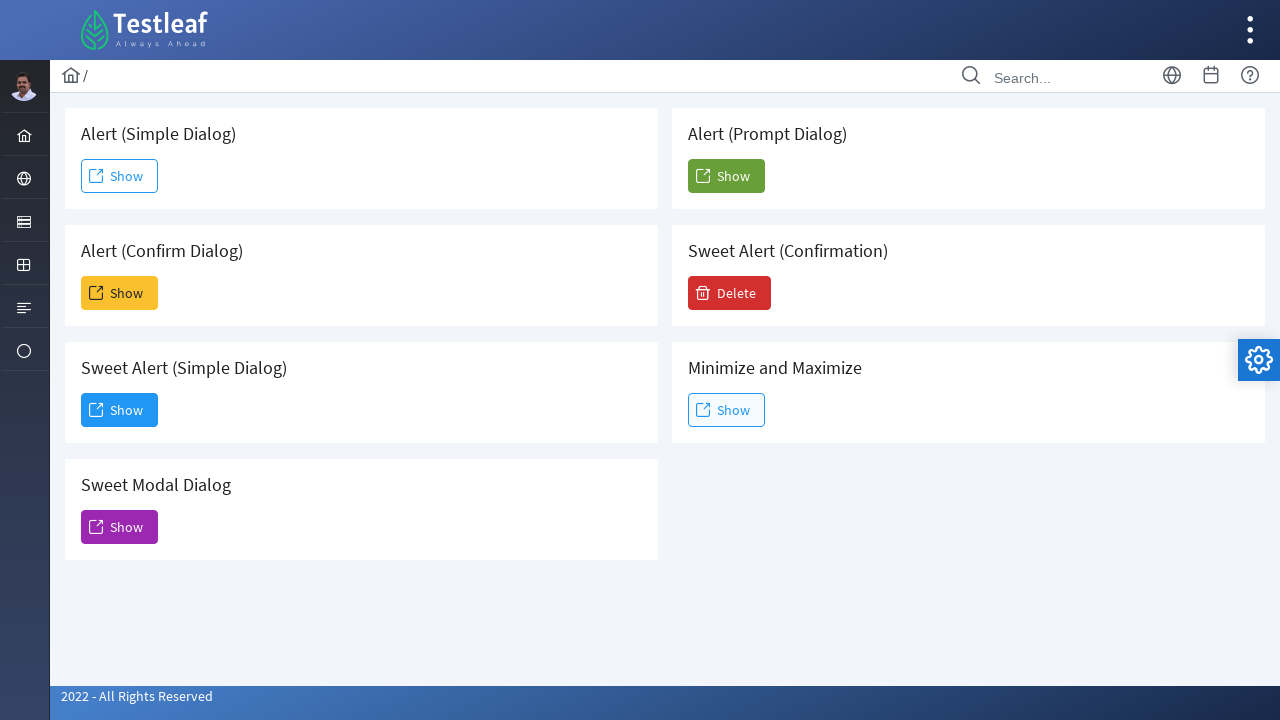